Tests the Top Deals page by clicking the "Top Deals" link and verifying that the vegetable/fruit names in the table are displayed in sorted alphabetical order.

Starting URL: https://rahulshettyacademy.com/seleniumPractise/#/

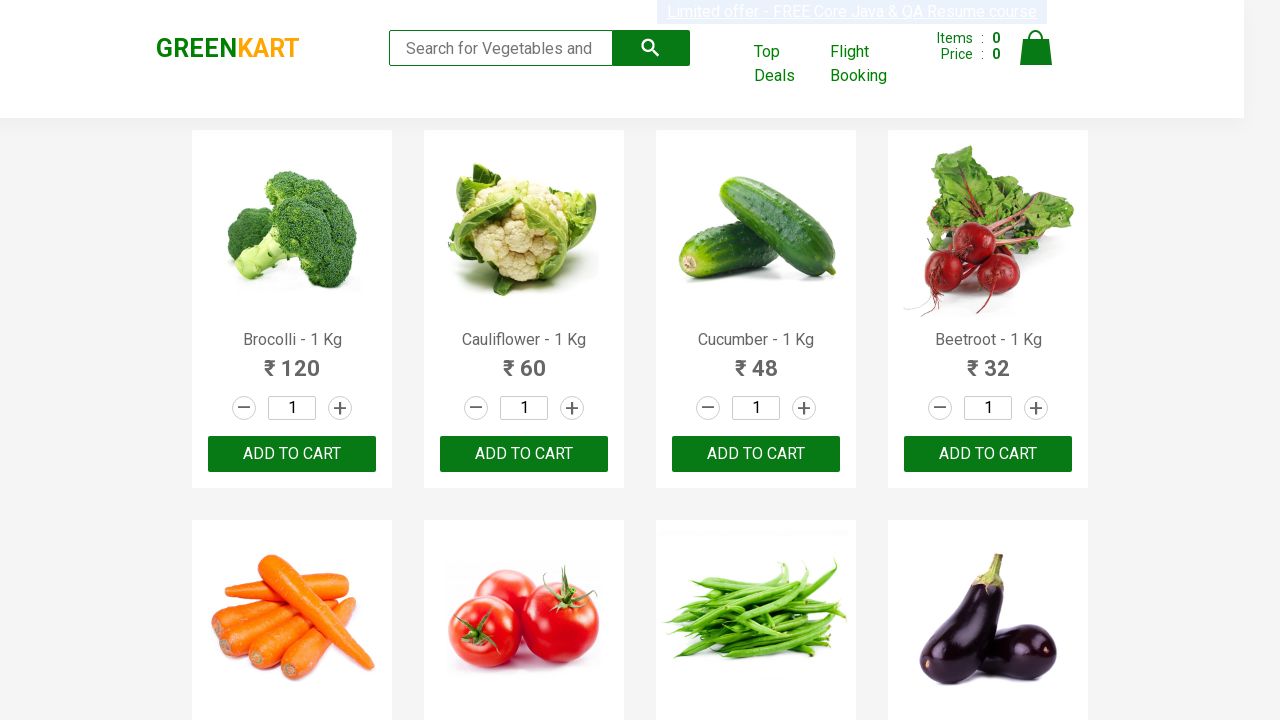

Clicked on 'Top Deals' link at (787, 64) on text=Top Deals
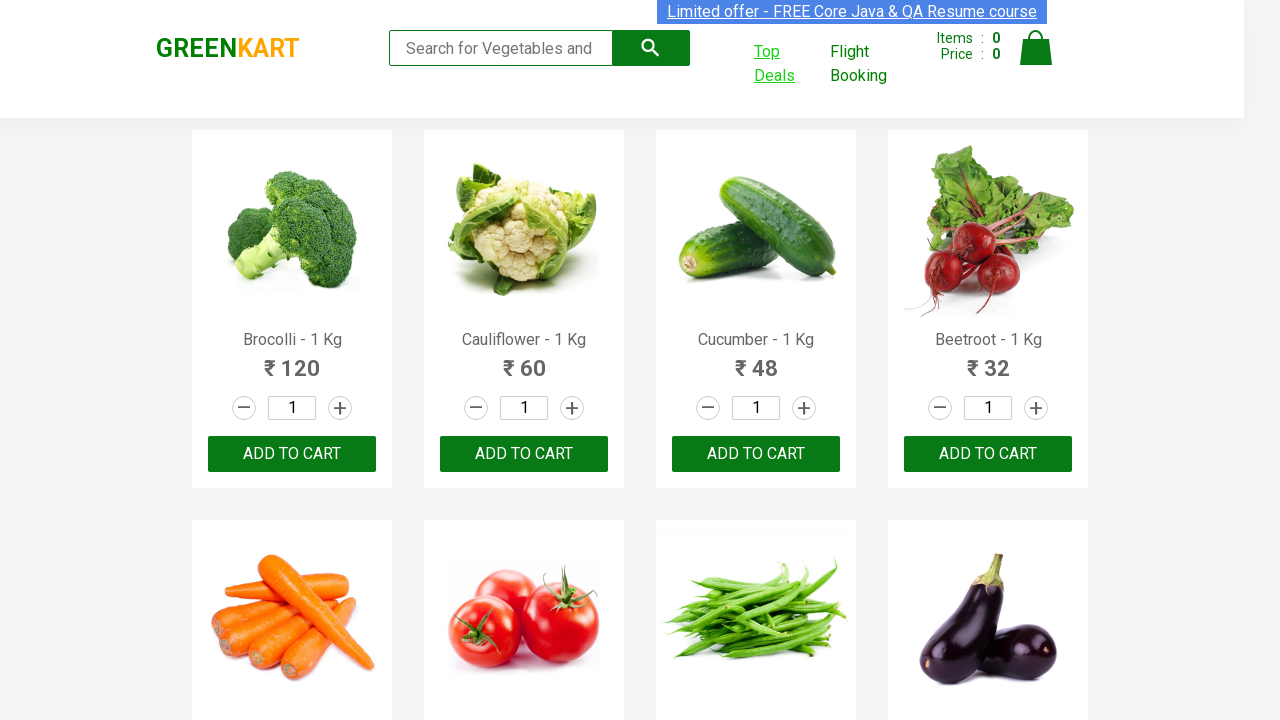

Top Deals table loaded with data
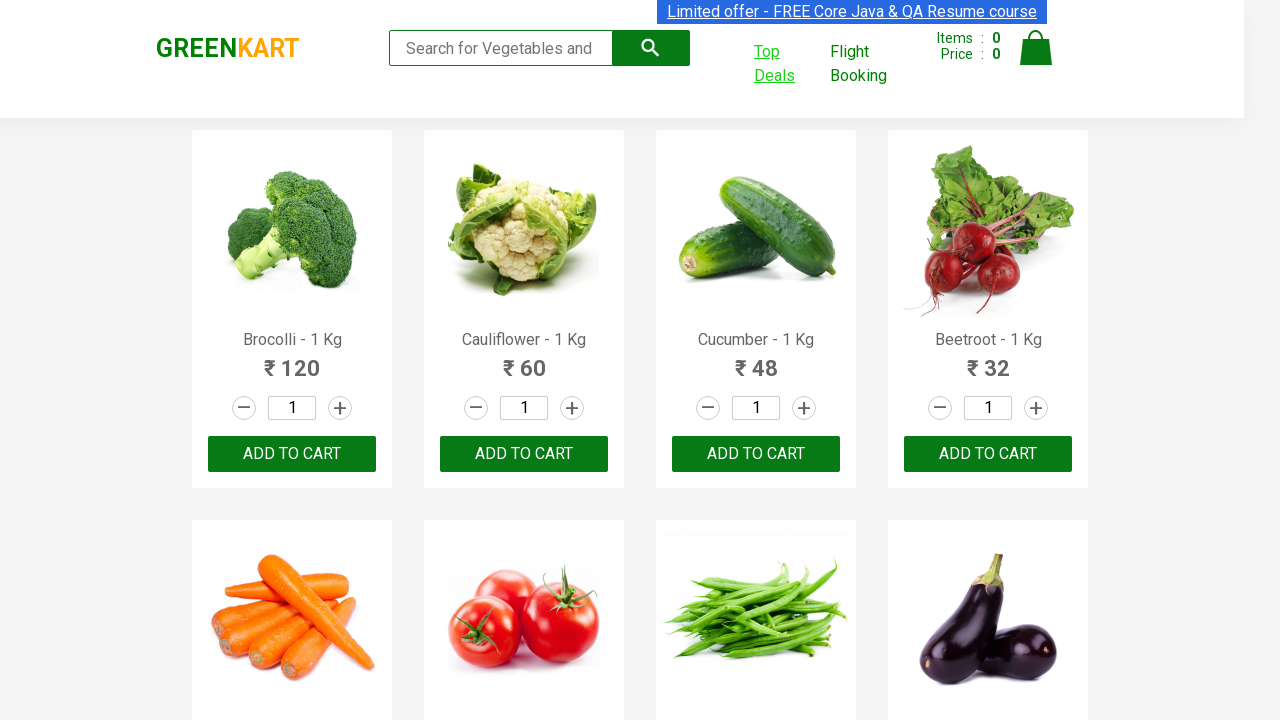

Retrieved all vegetable/fruit names from the first column
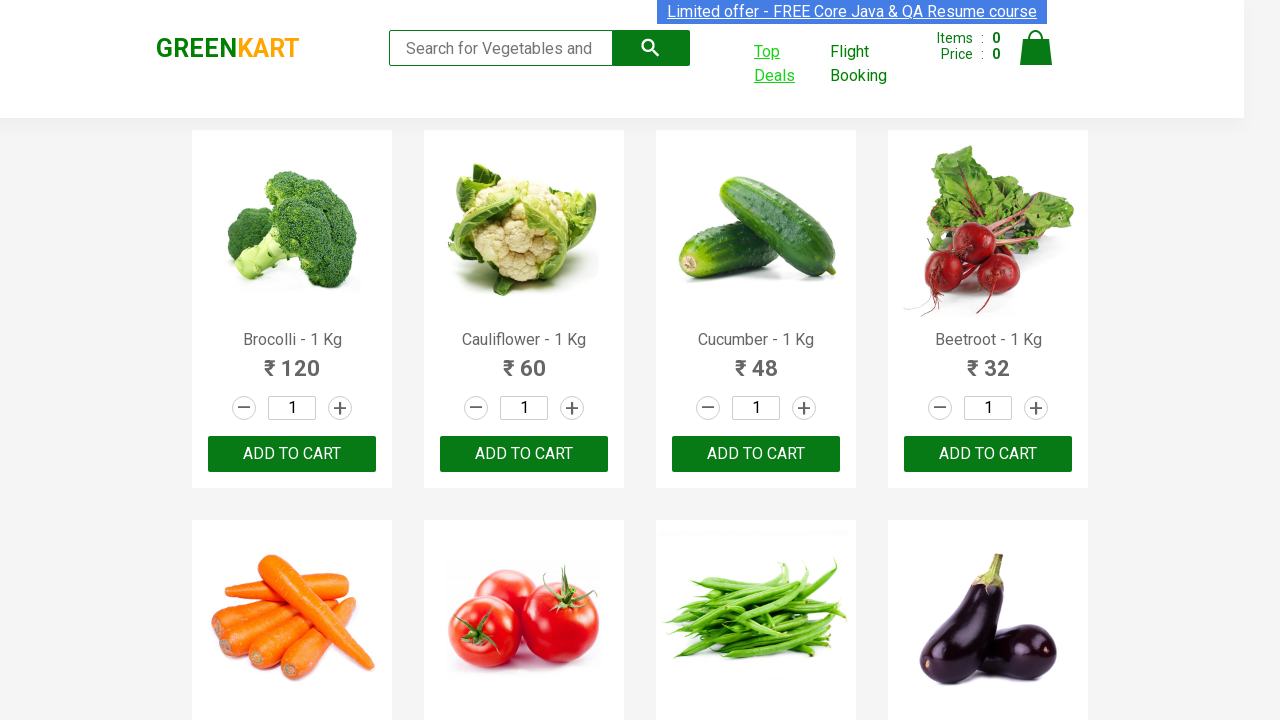

Extracted 2 vegetable/fruit names from table
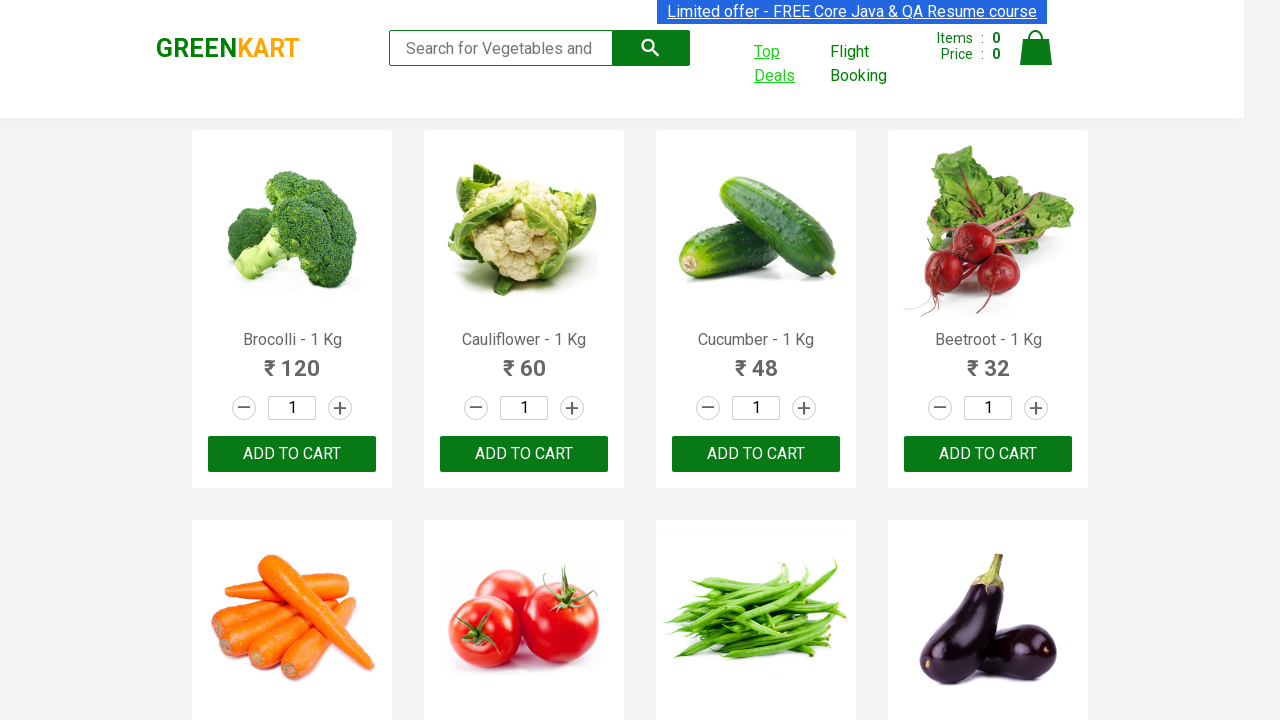

Created sorted copy of vegetable/fruit names for comparison
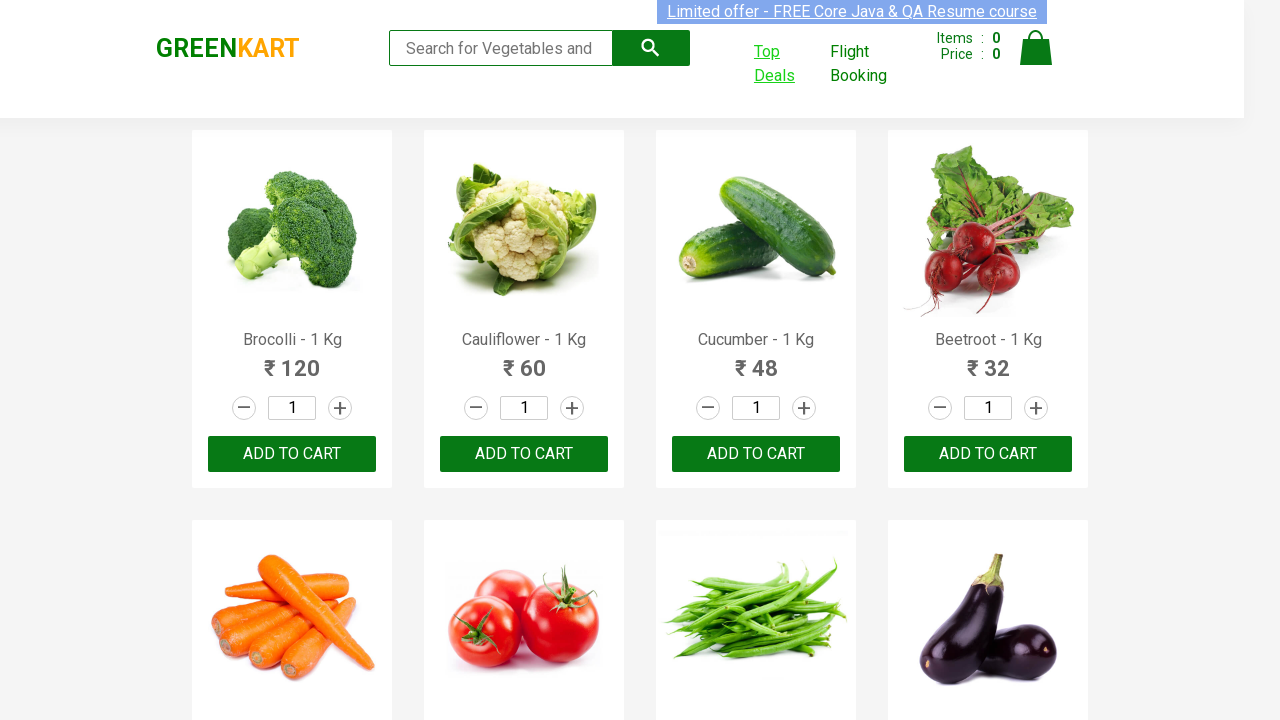

Verified that vegetable/fruit names are displayed in sorted alphabetical order
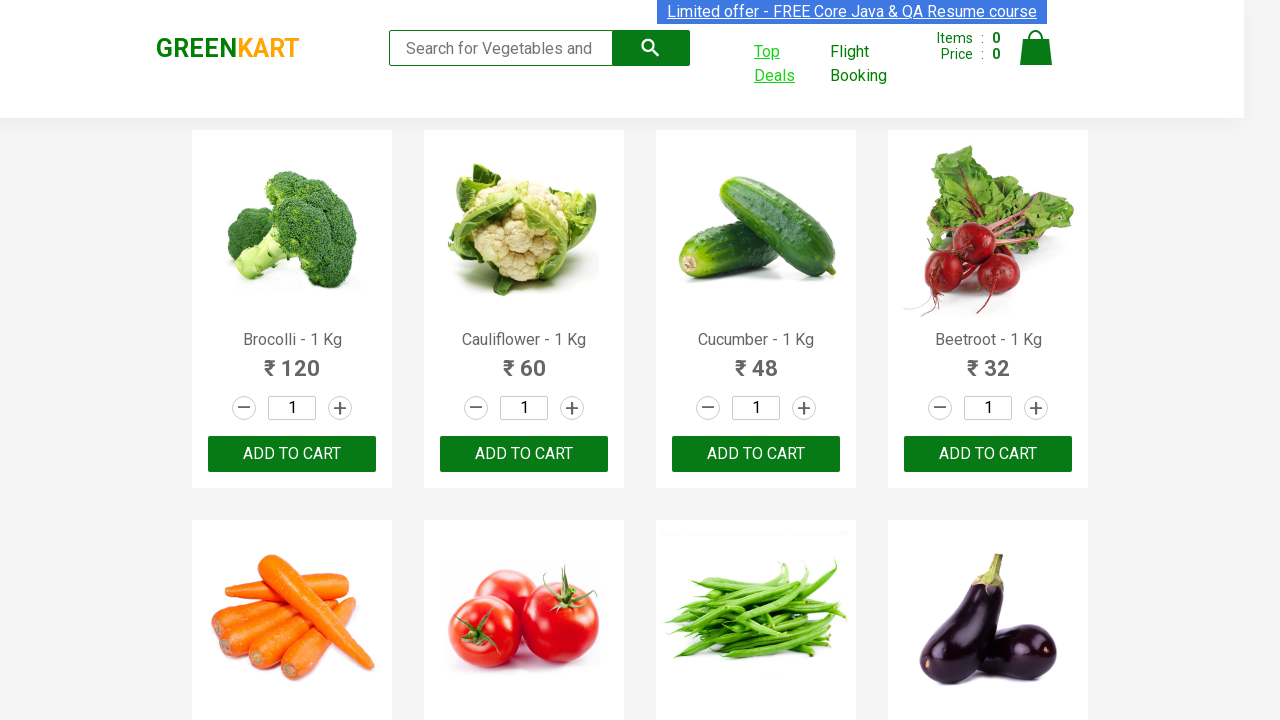

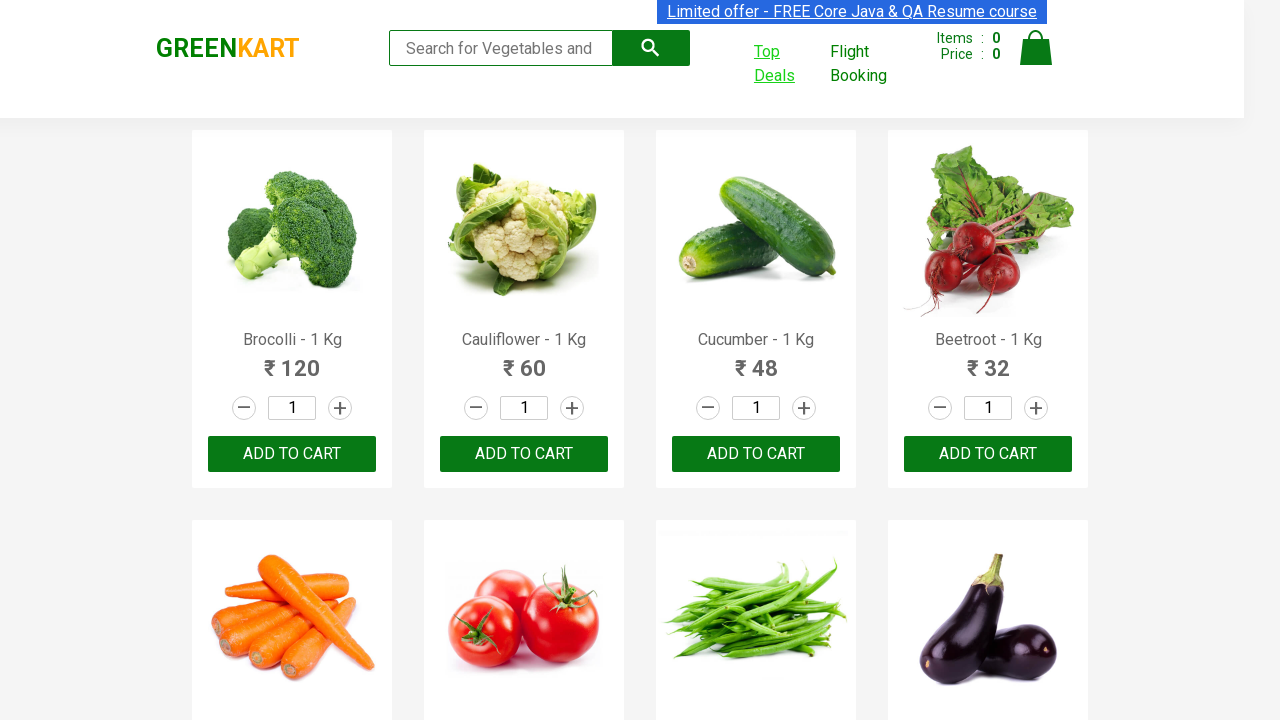